Tests dynamic loading functionality by clicking a button and verifying that "Hello World!" text appears after the content loads dynamically

Starting URL: http://the-internet.herokuapp.com/dynamic_loading/2

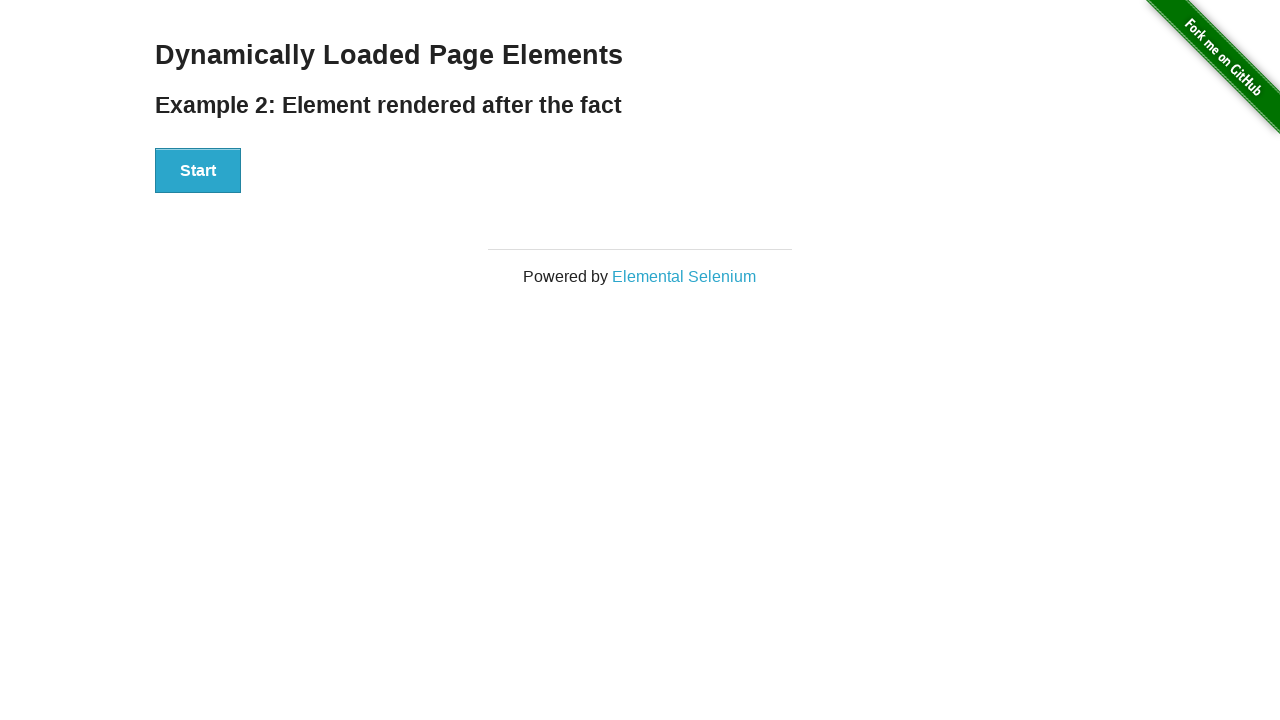

Clicked start button to trigger dynamic loading at (198, 171) on xpath=//button
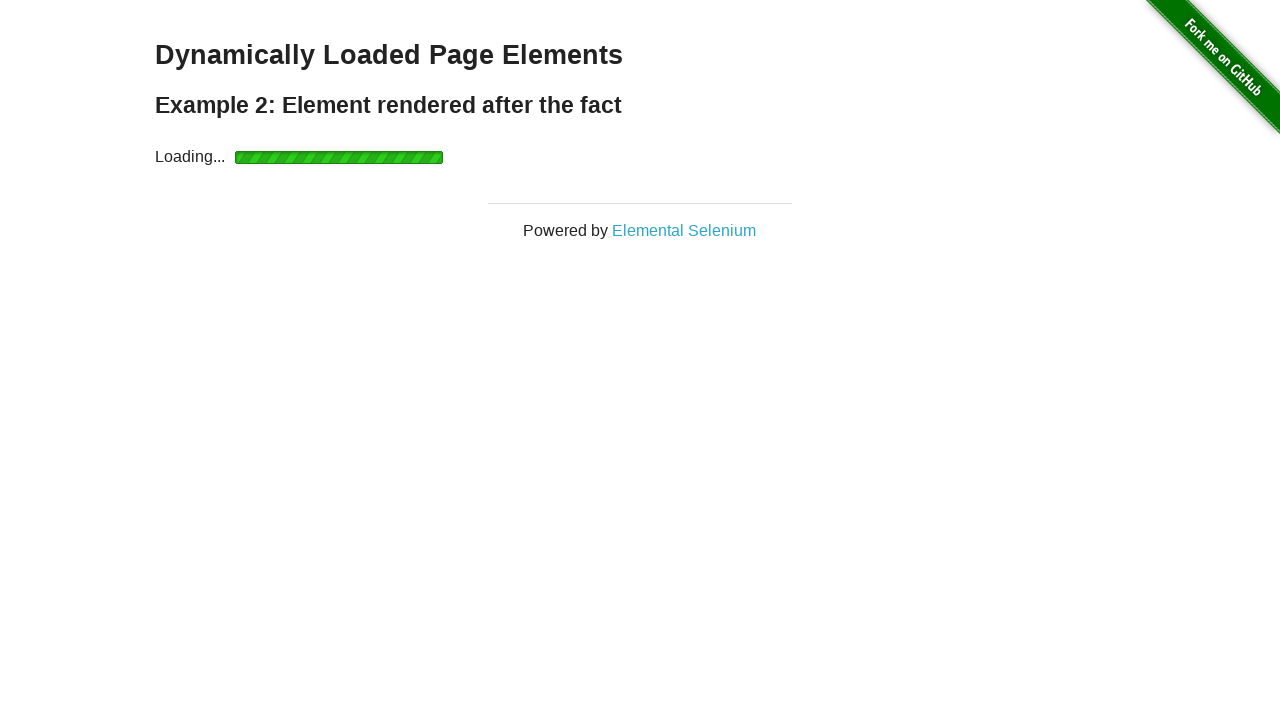

Waited for 'Hello World!' text to appear after dynamic loading
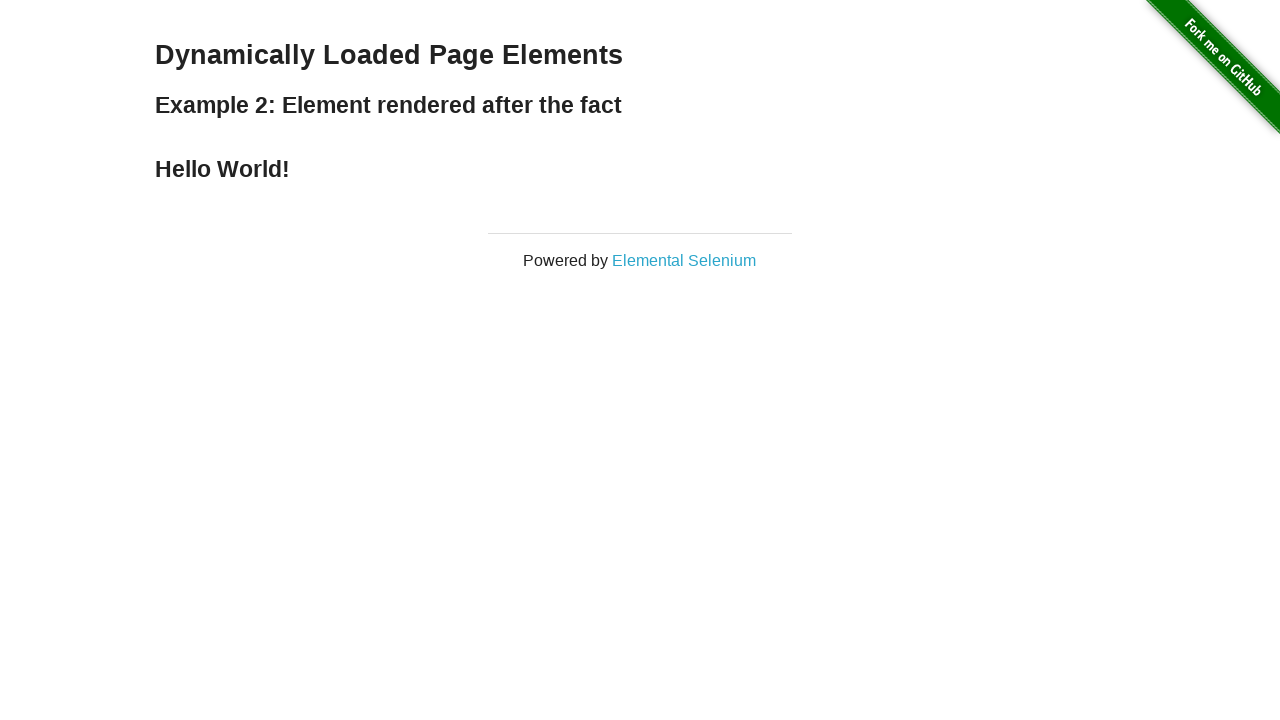

Located 'Hello World!' element
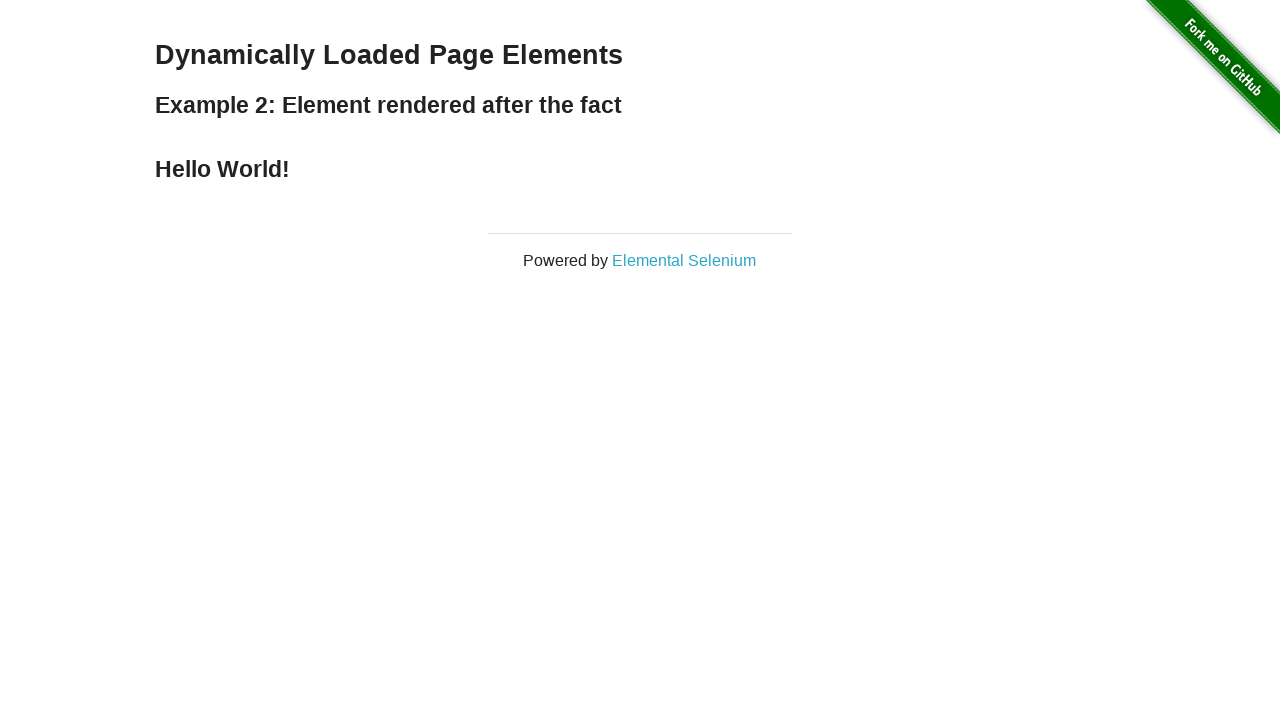

Verified that exactly one 'Hello World!' element is present
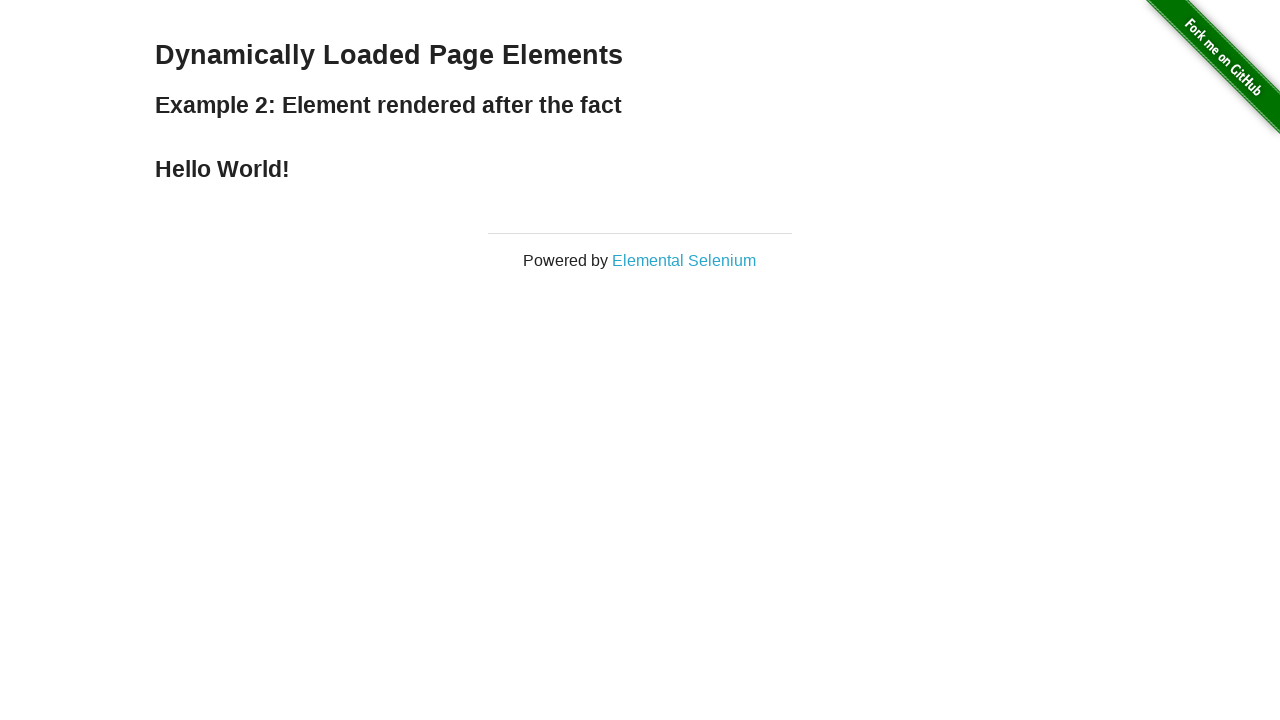

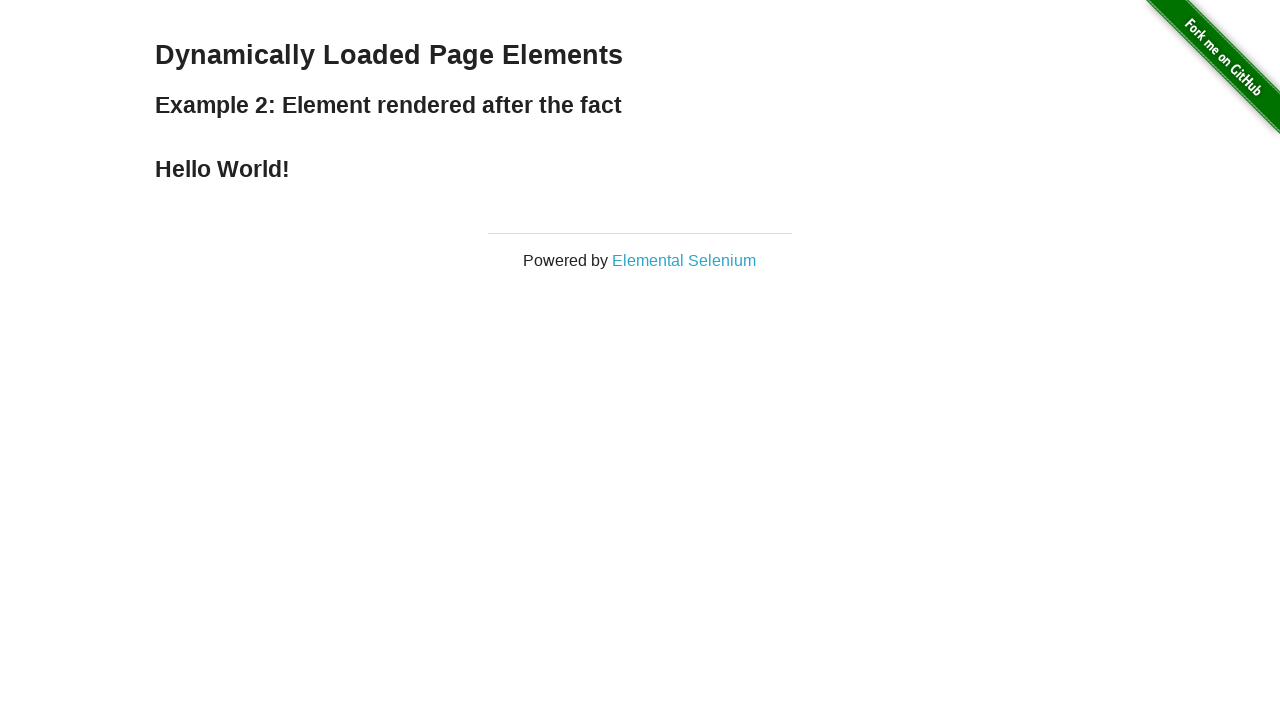